Tests dynamic buttons that become enabled sequentially by clicking each button as it becomes clickable and waiting for confirmation messages

Starting URL: https://testpages.herokuapp.com/styled/dynamic-buttons-disabled.html

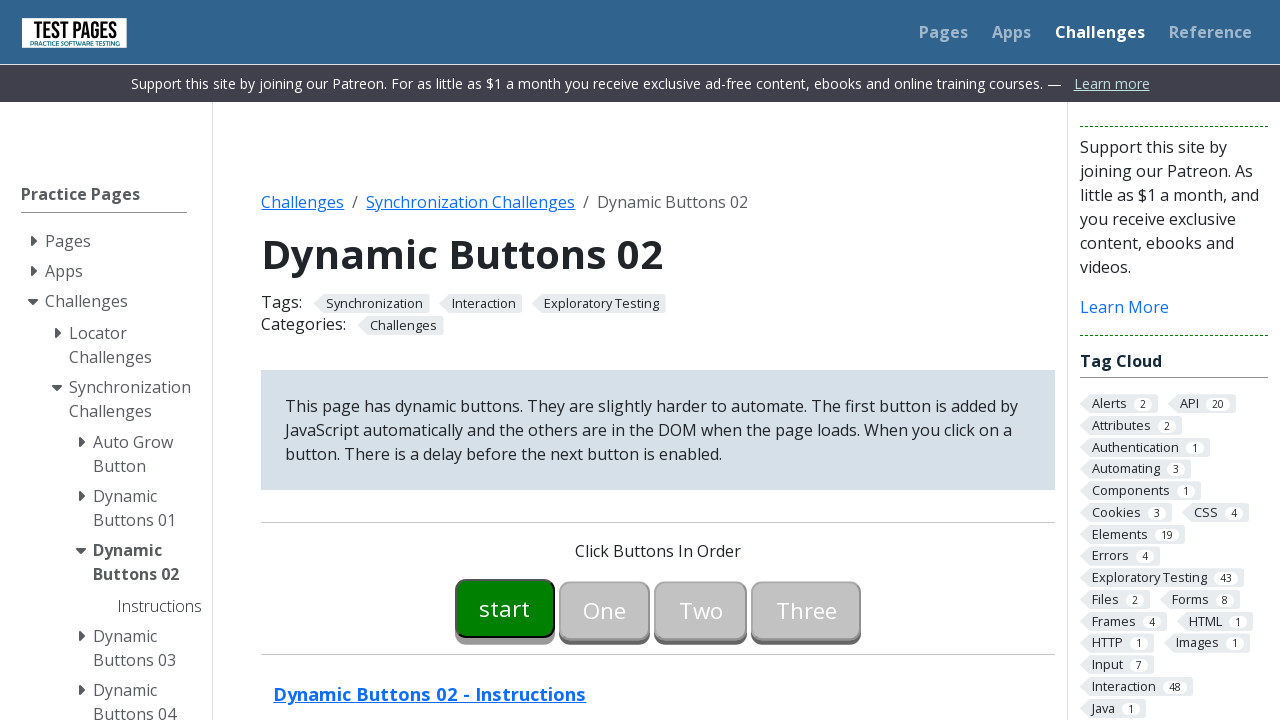

Waited for button00 to become enabled
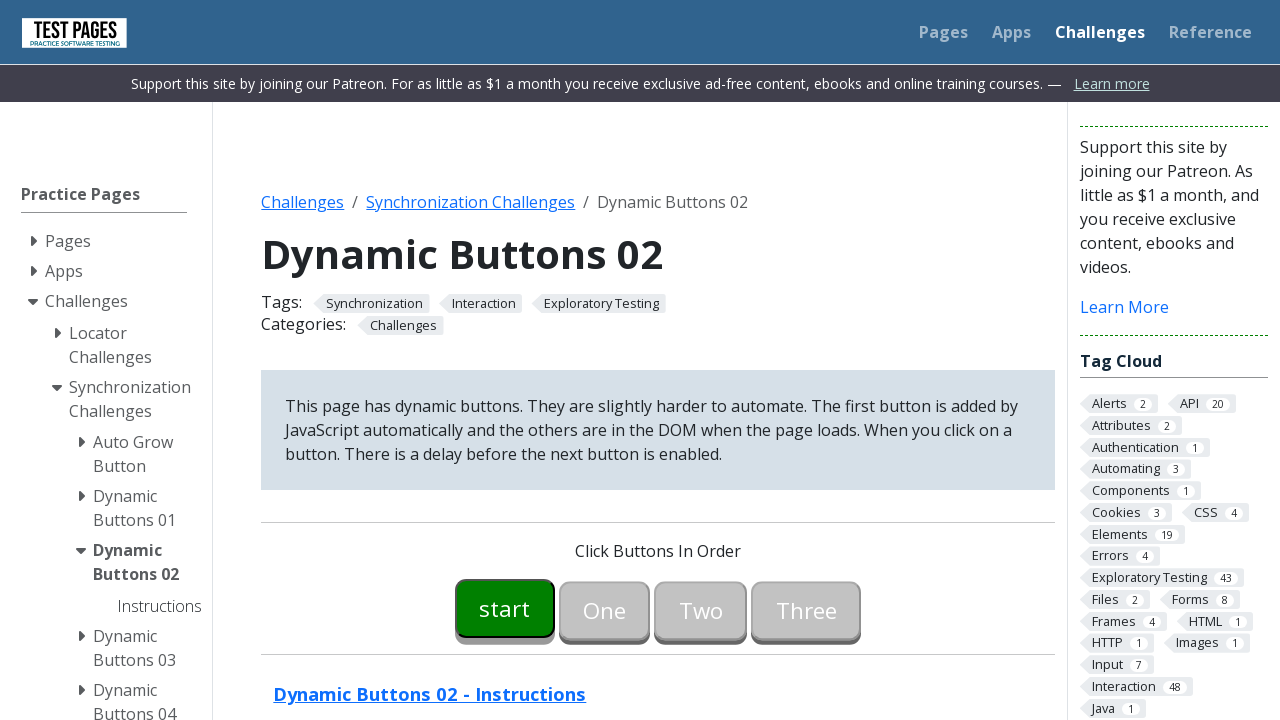

Clicked button00 at (505, 608) on #button00
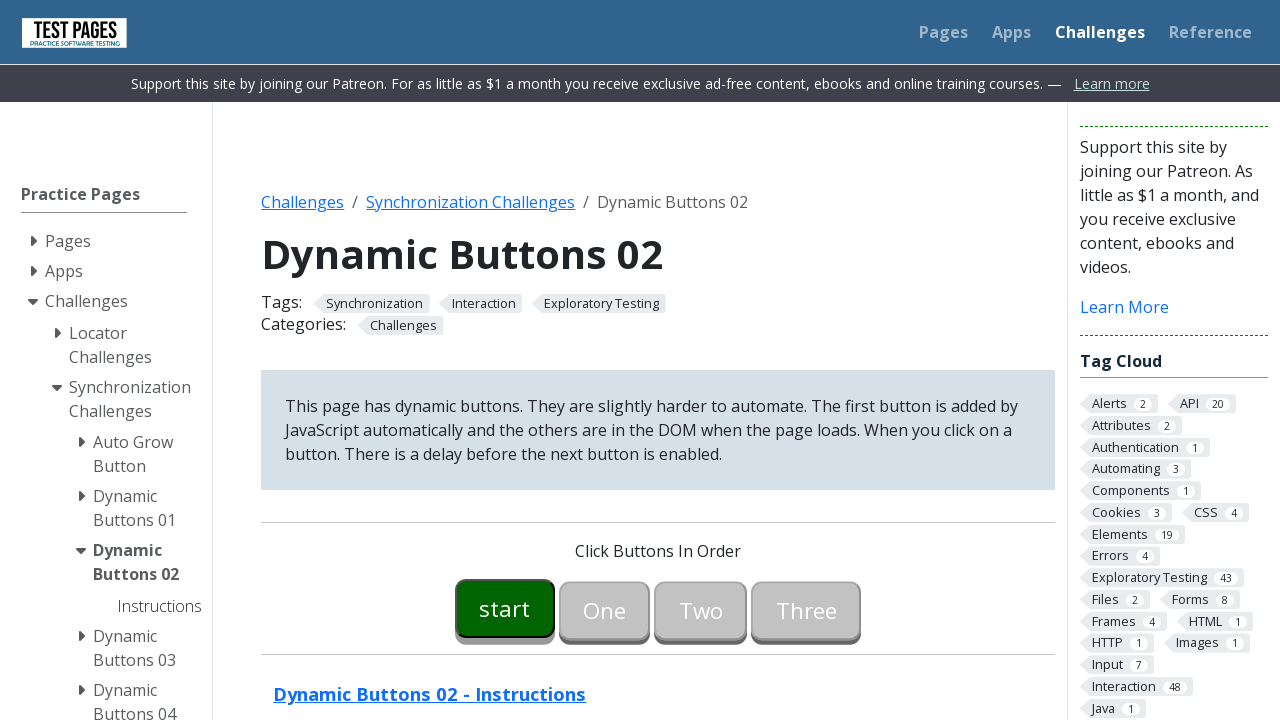

Wait message disappeared after button00 click
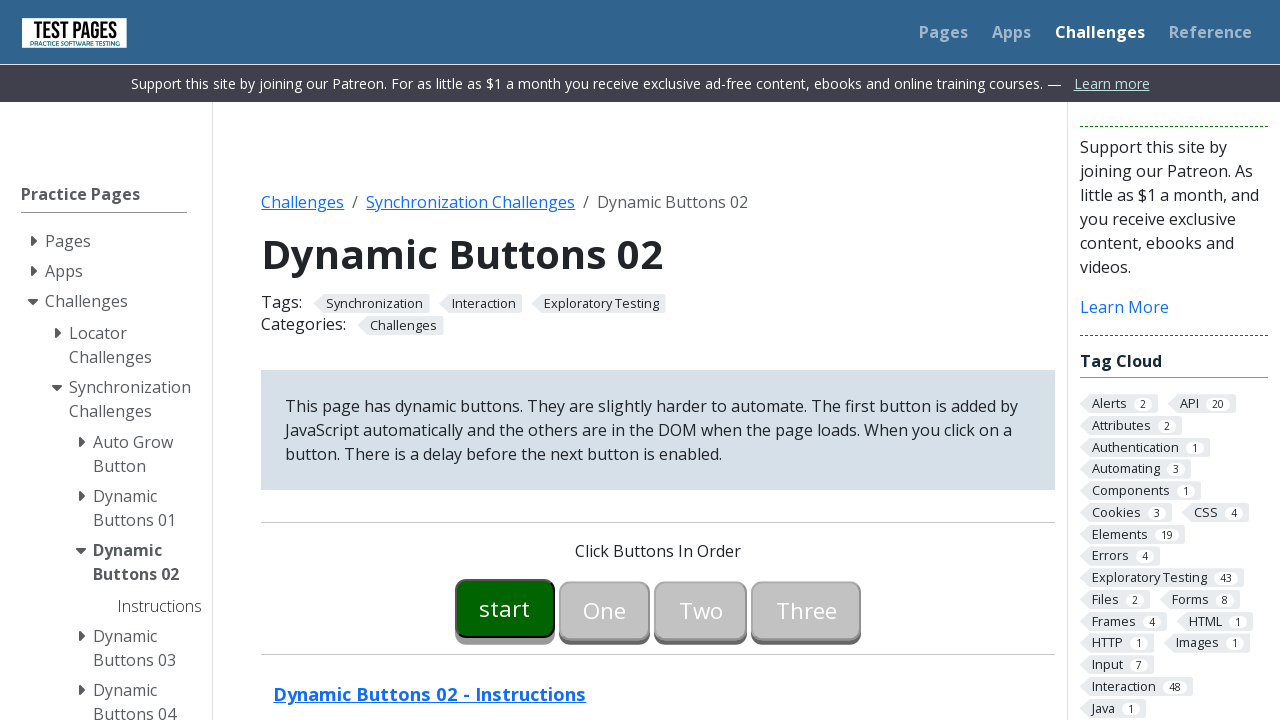

Confirmation message appeared for button00
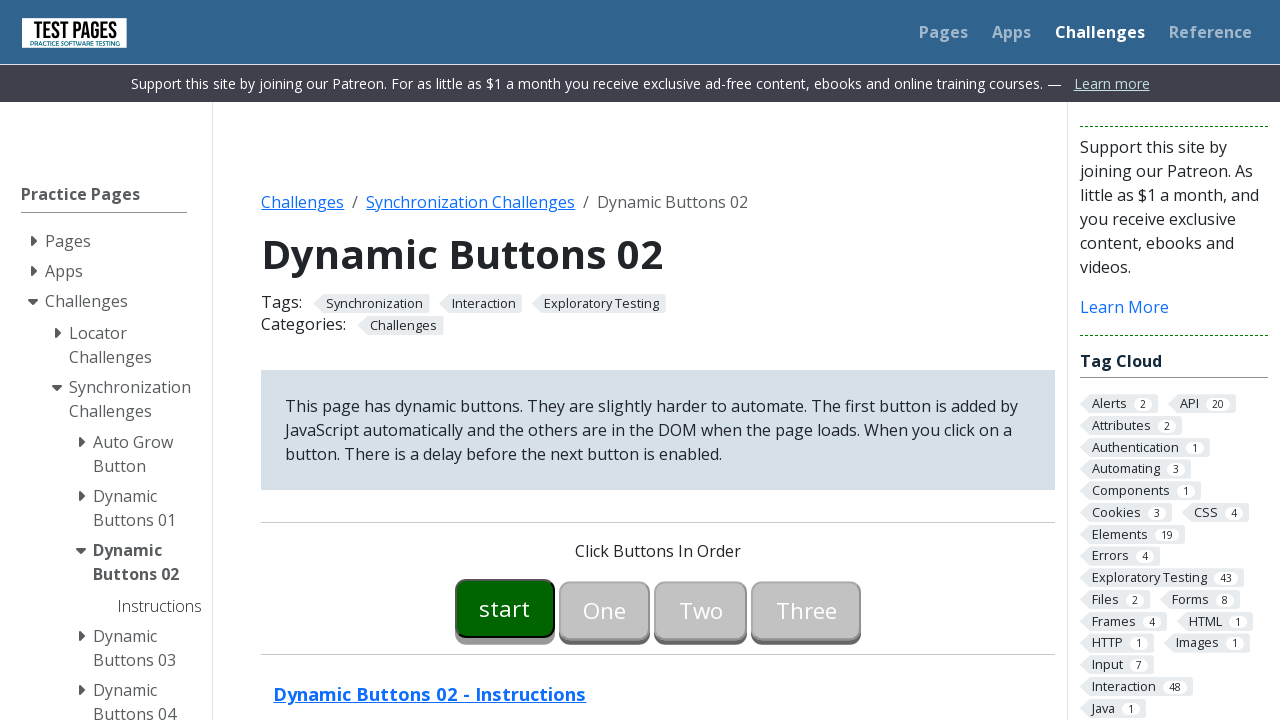

Waited for button01 to become enabled
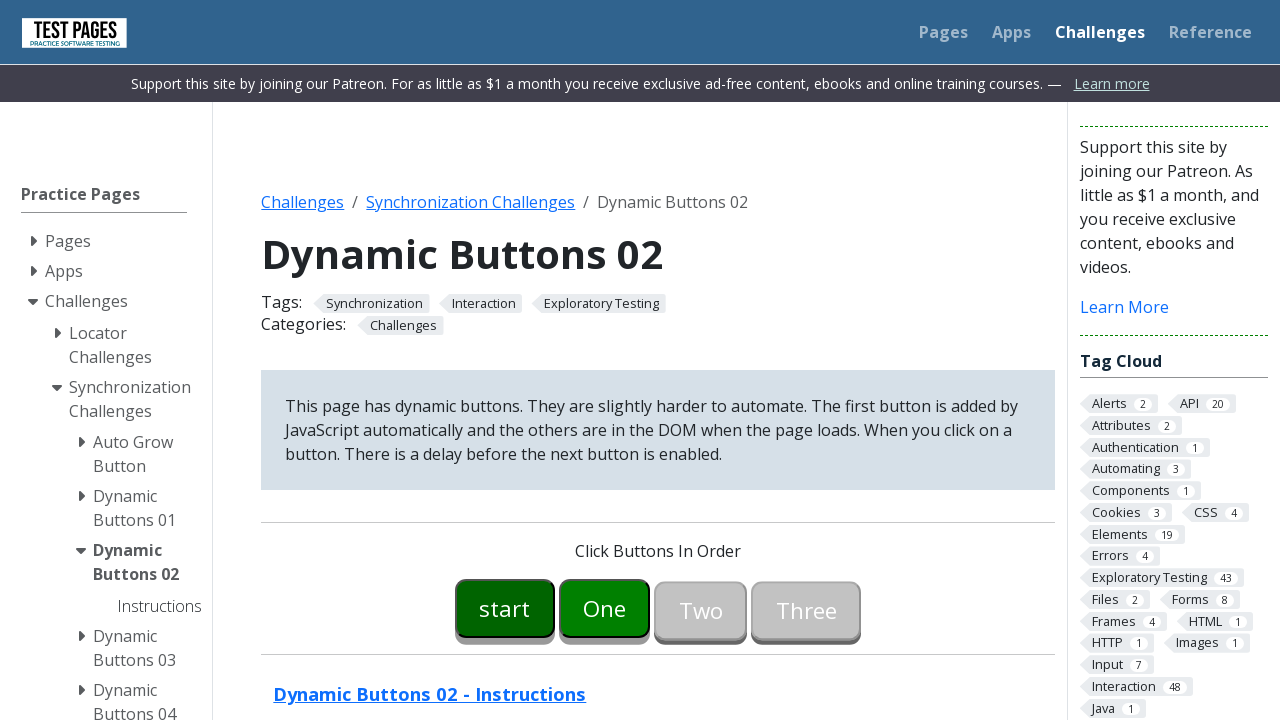

Clicked button01 at (605, 608) on #button01
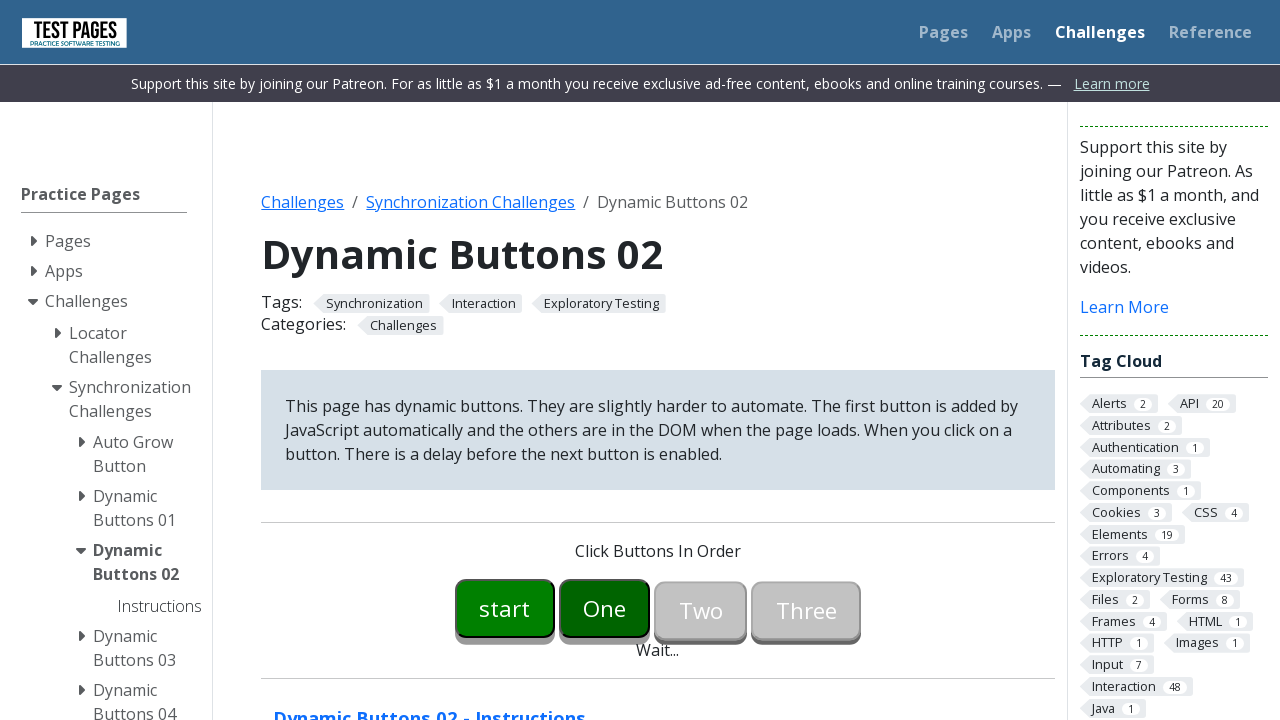

Wait message disappeared after button01 click
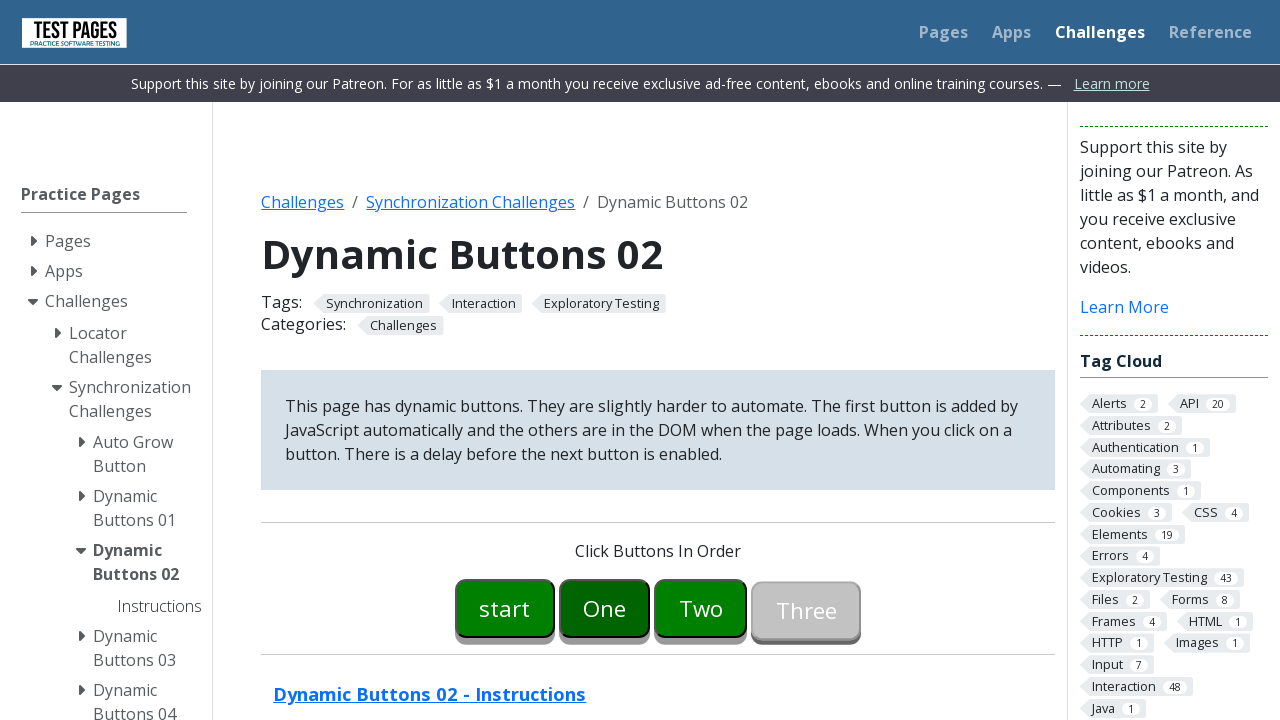

Confirmation message appeared for button01
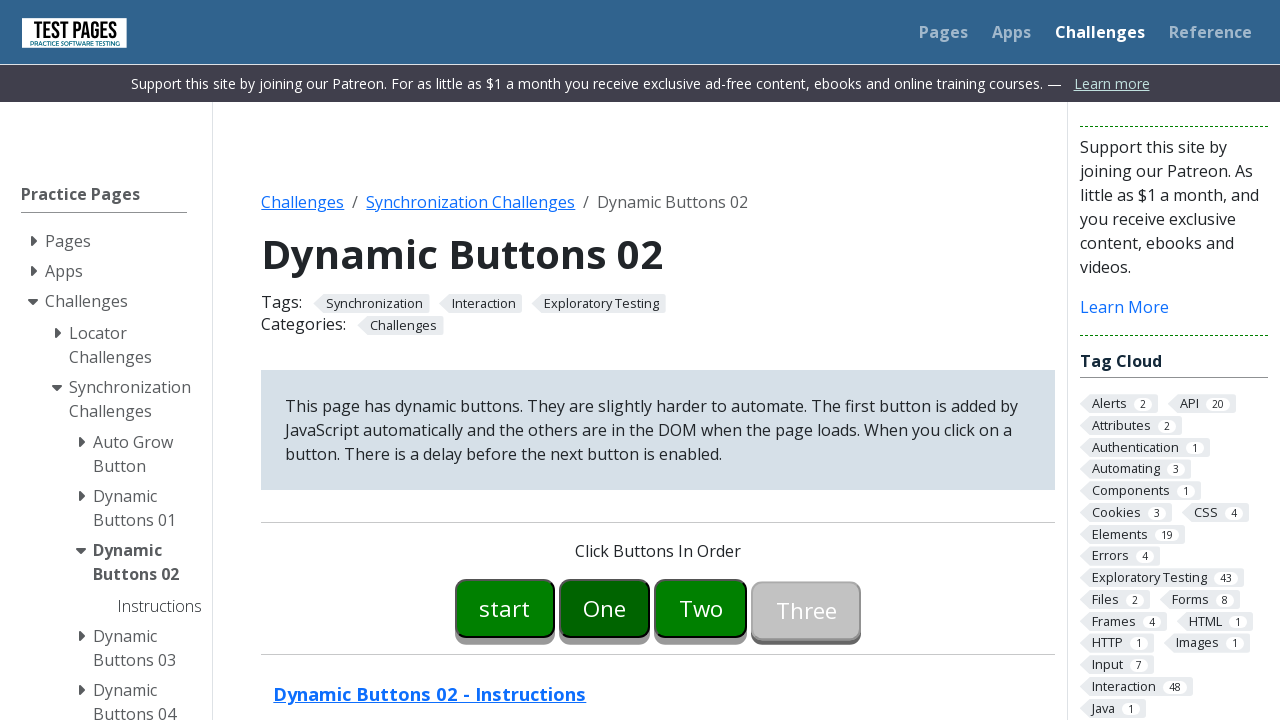

Waited for button02 to become enabled
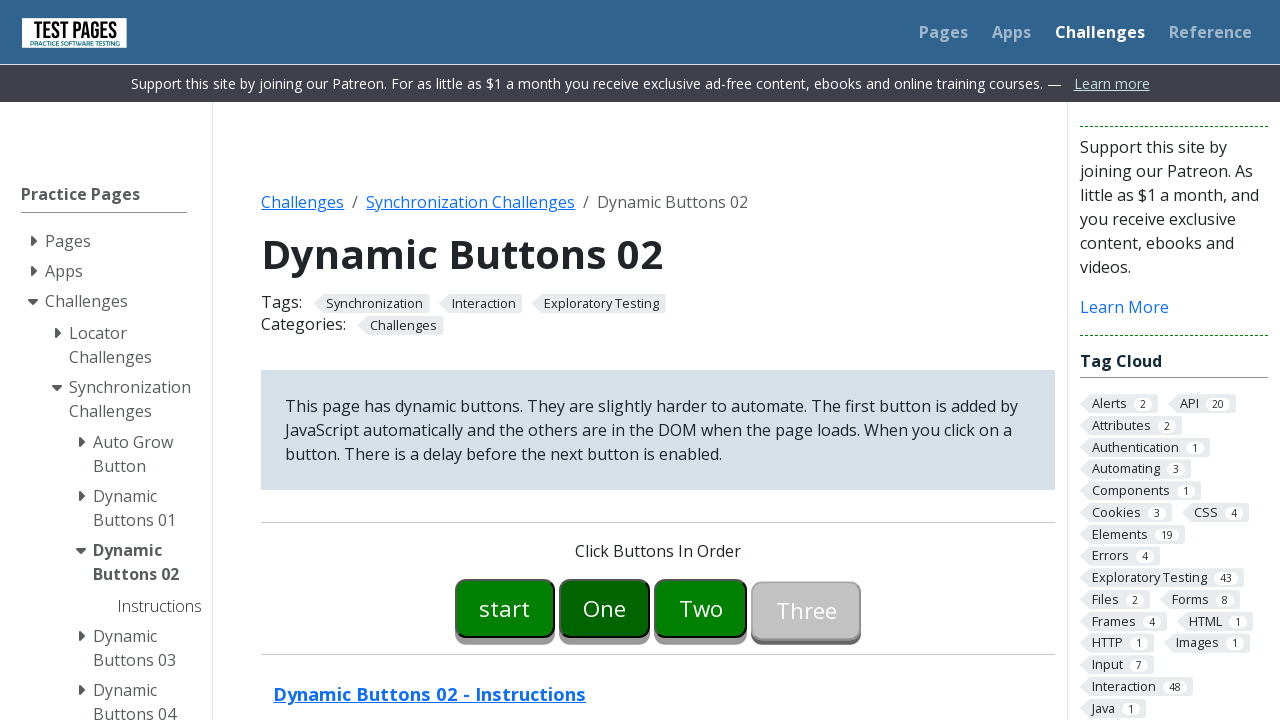

Clicked button02 at (701, 608) on #button02
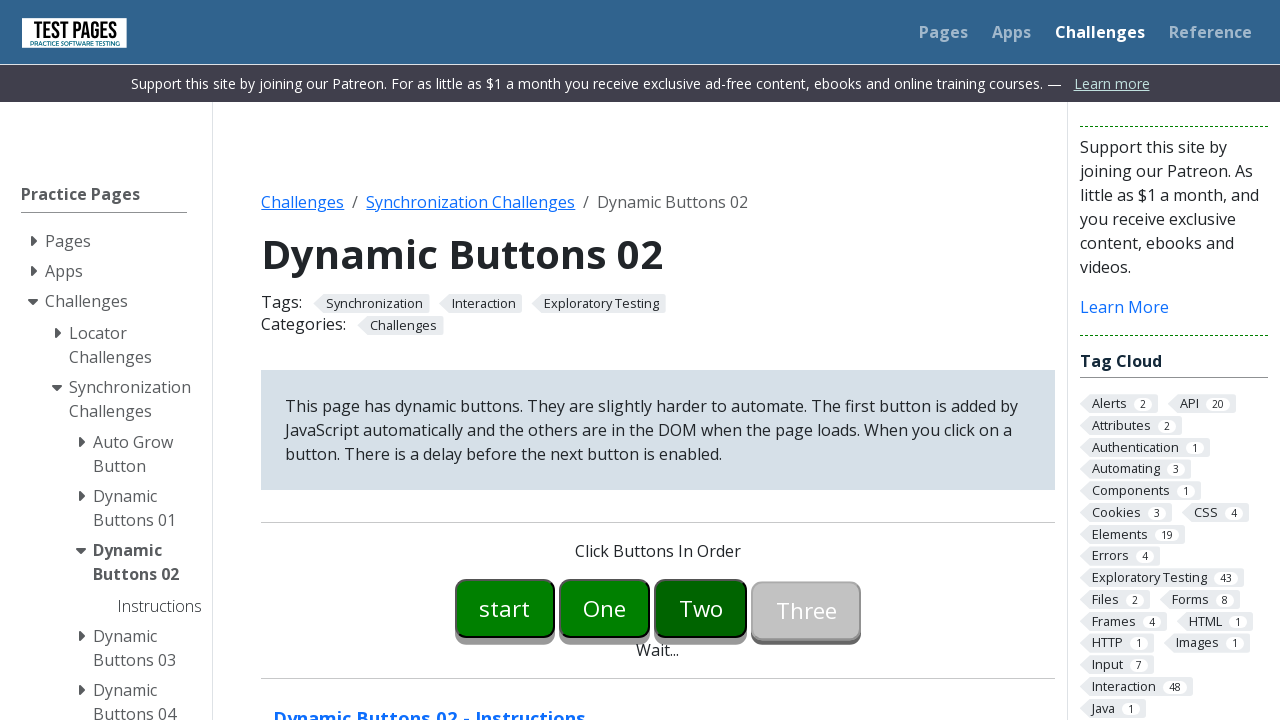

Wait message disappeared after button02 click
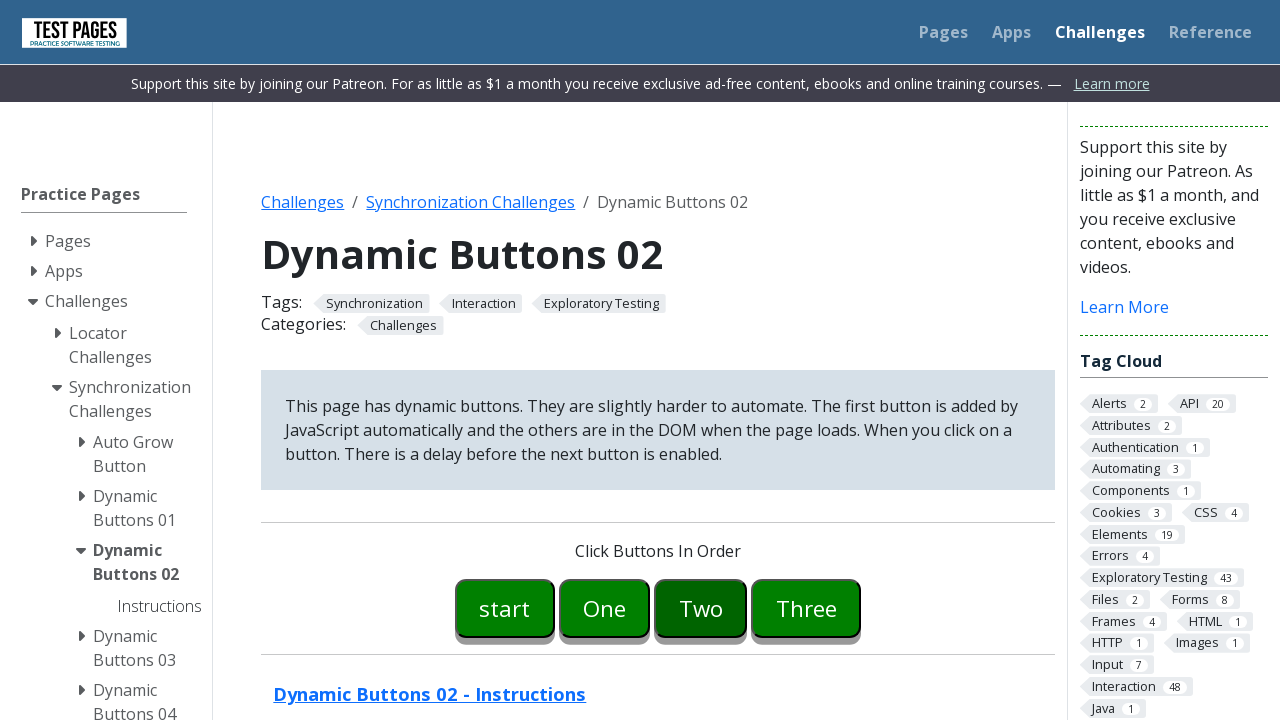

Confirmation message appeared for button02
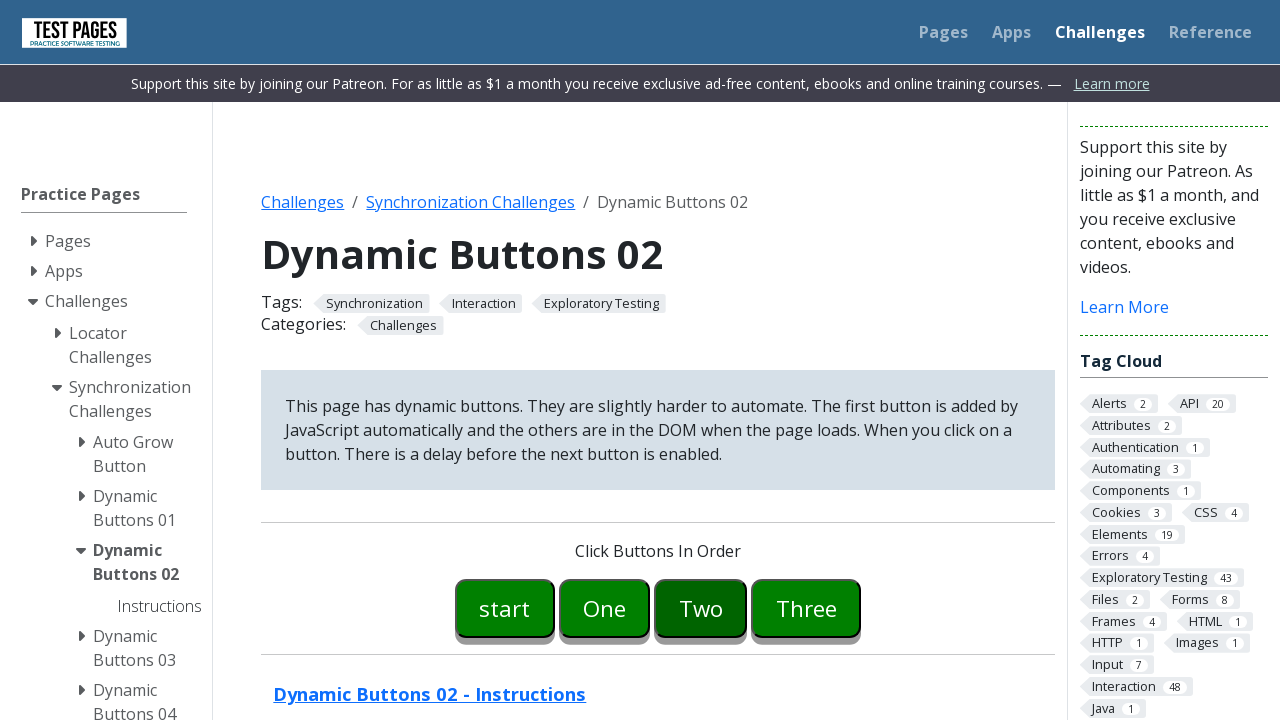

Waited for button03 to become enabled
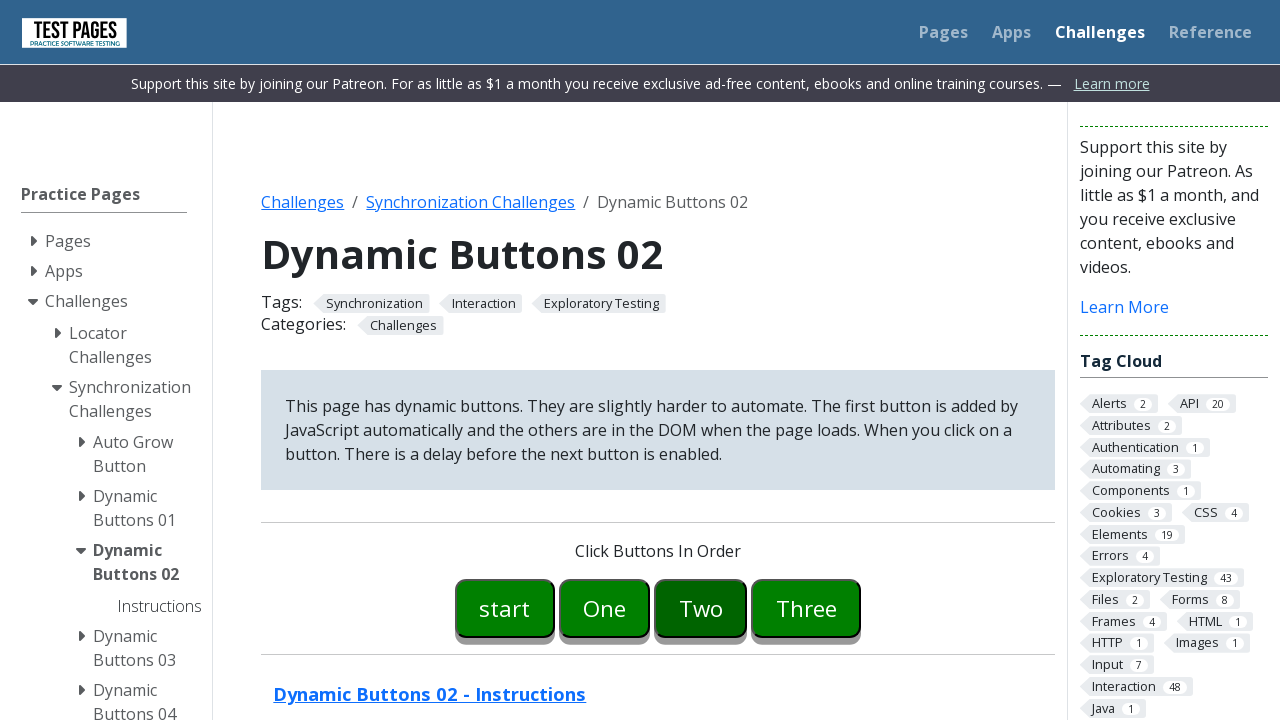

Clicked button03 at (806, 608) on #button03
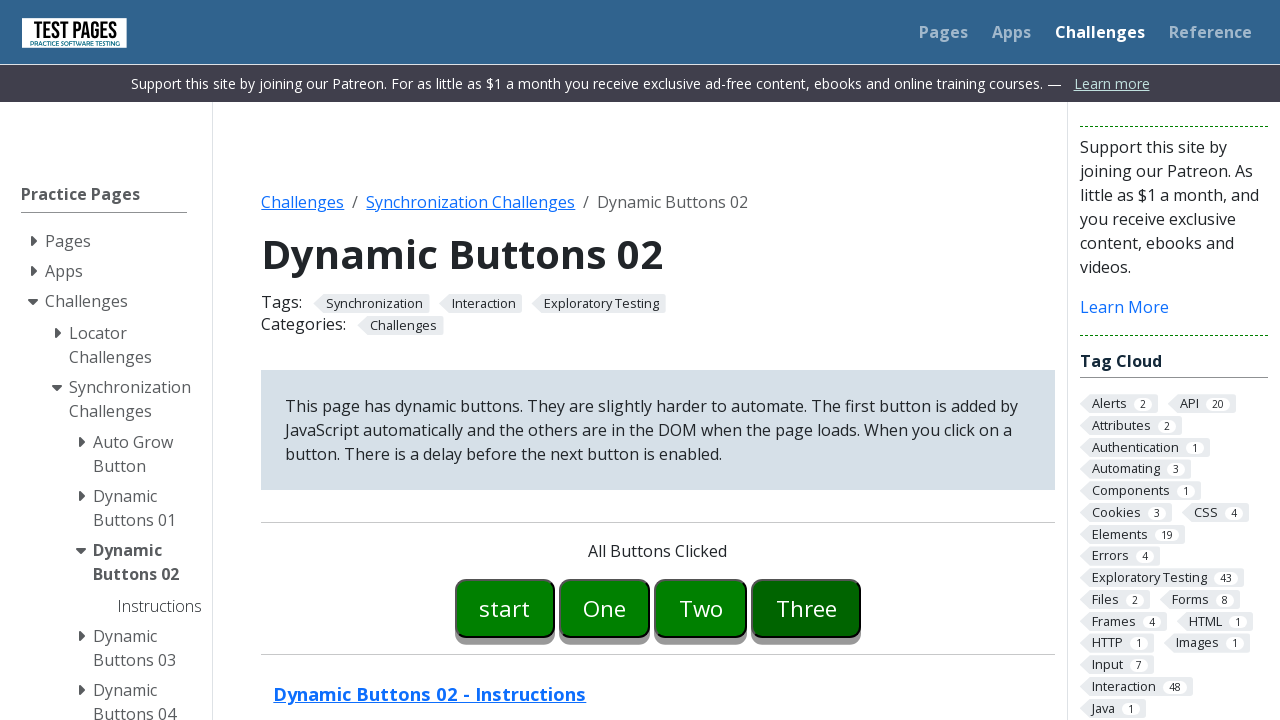

Wait message disappeared after button03 click
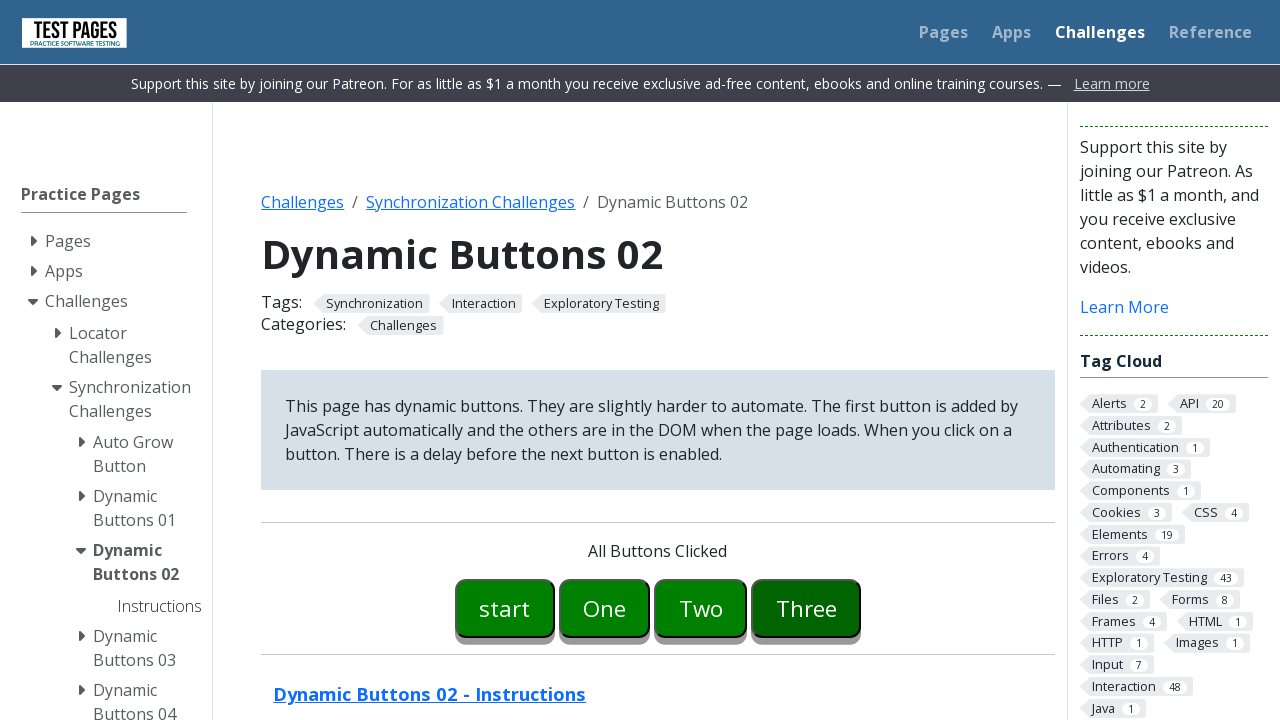

Confirmation message appeared for button03
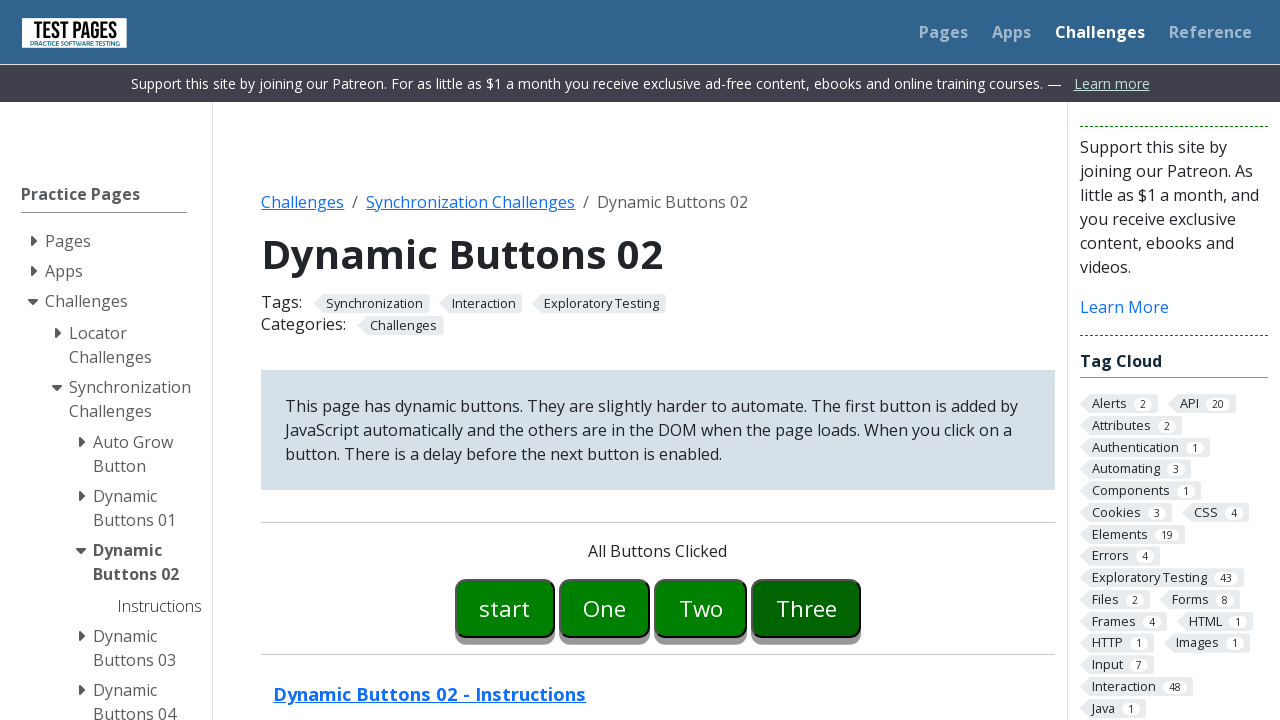

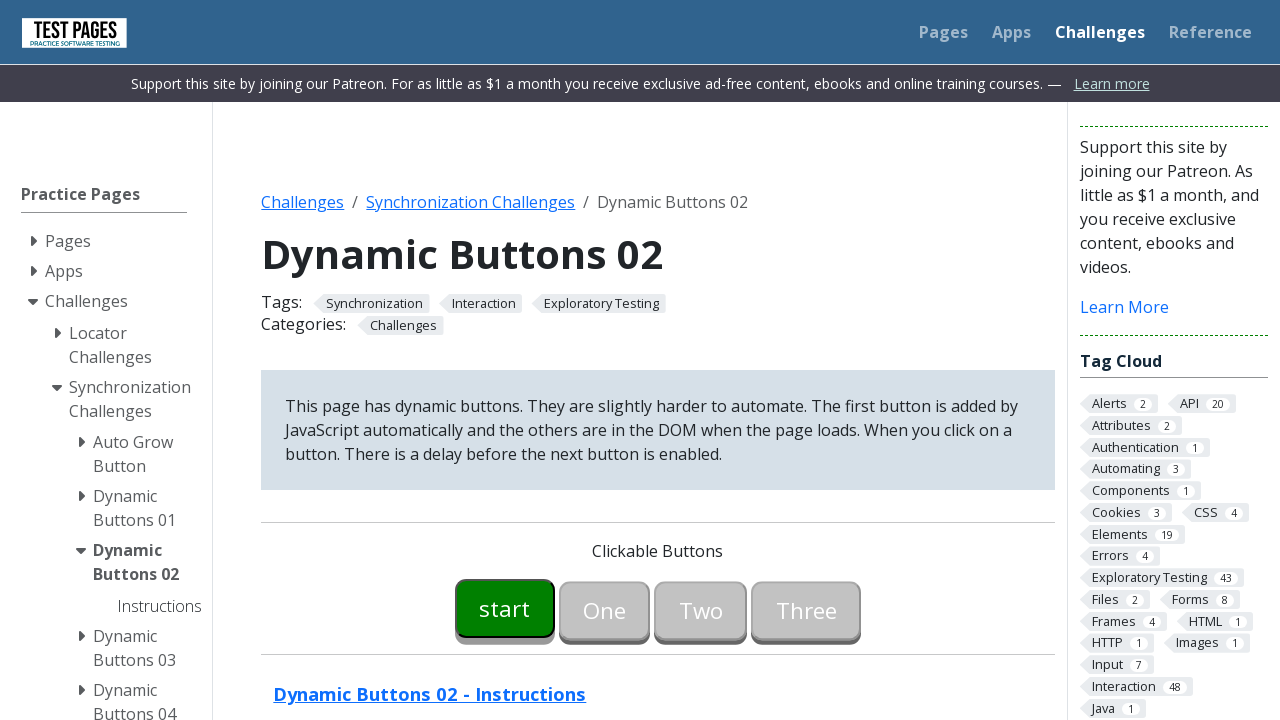